Tests a slow calculator by setting a delay value, performing a calculation (7 + 8), and verifying the result displays 15 after waiting for the calculation to complete.

Starting URL: https://bonigarcia.dev/selenium-webdriver-java/slow-calculator.html

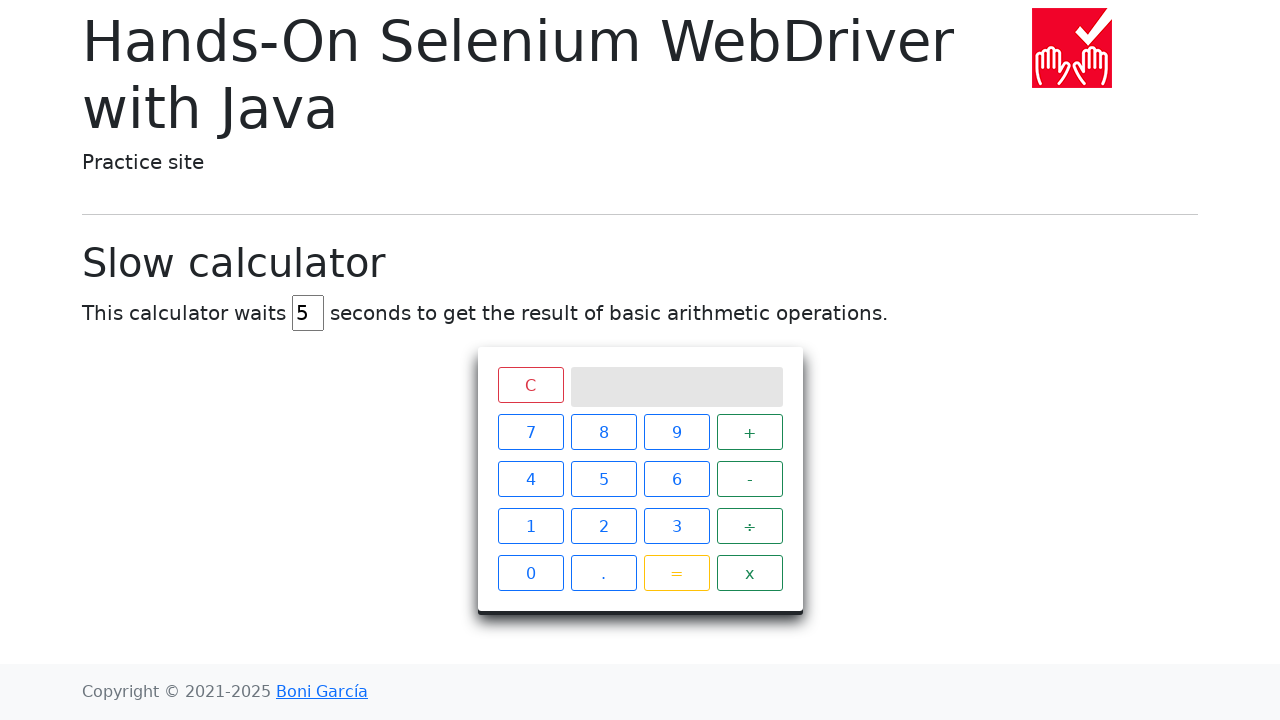

Navigated to slow calculator page
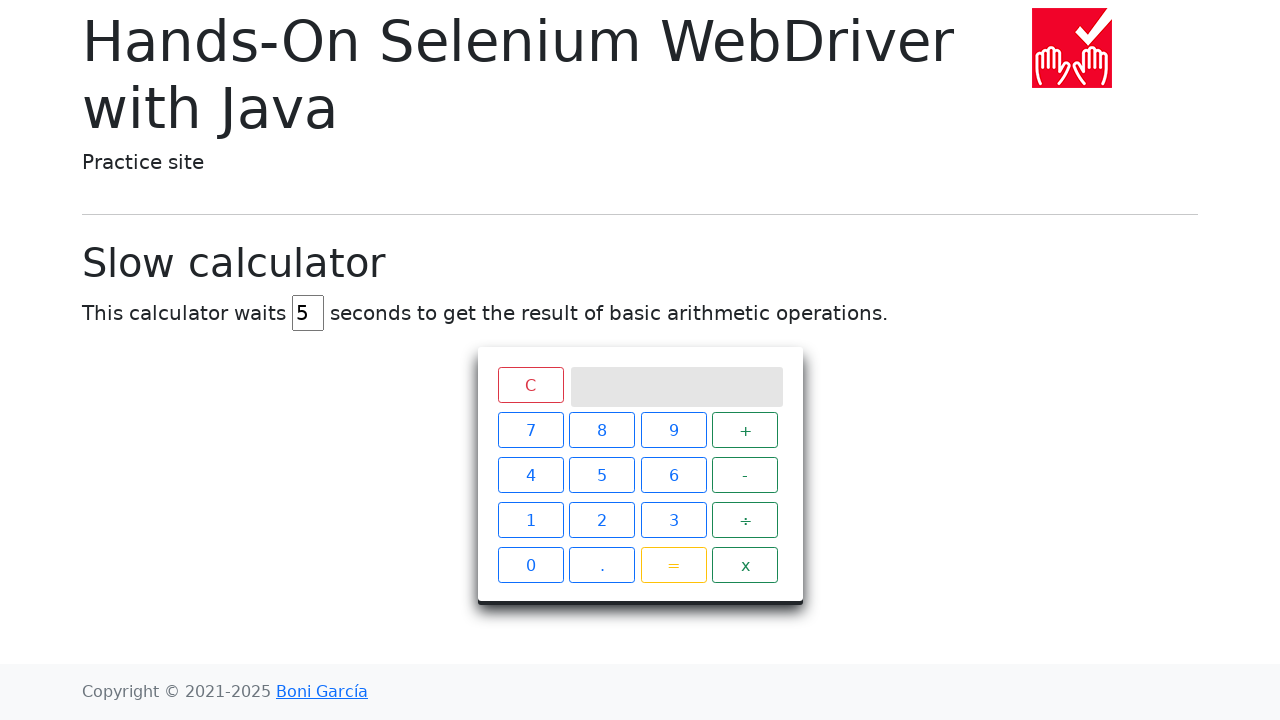

Located delay input field
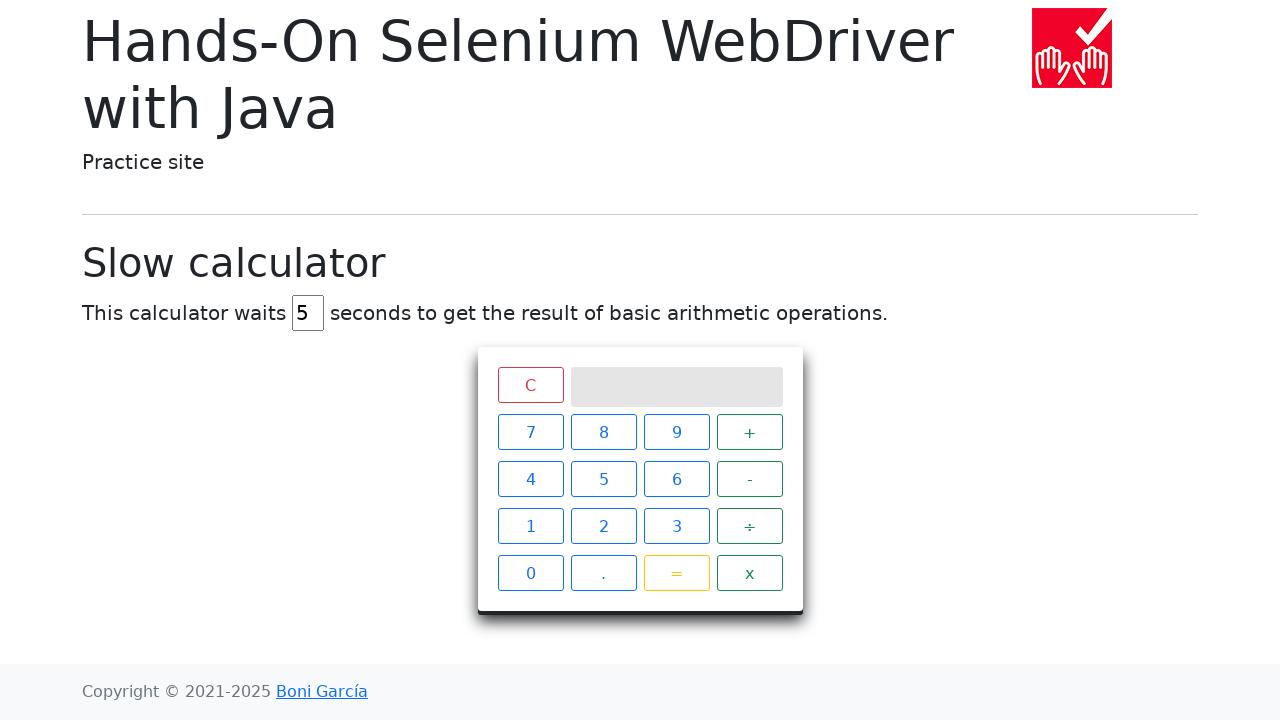

Cleared delay input field on #delay
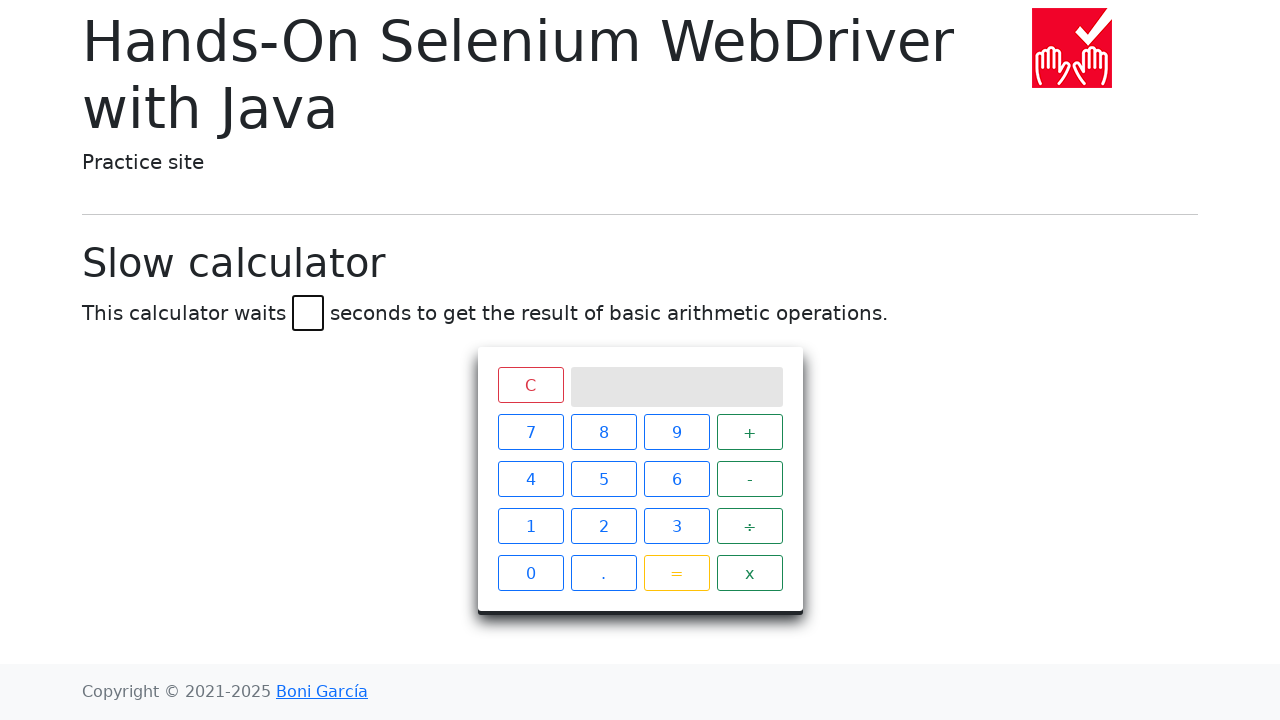

Set delay value to 45 milliseconds on #delay
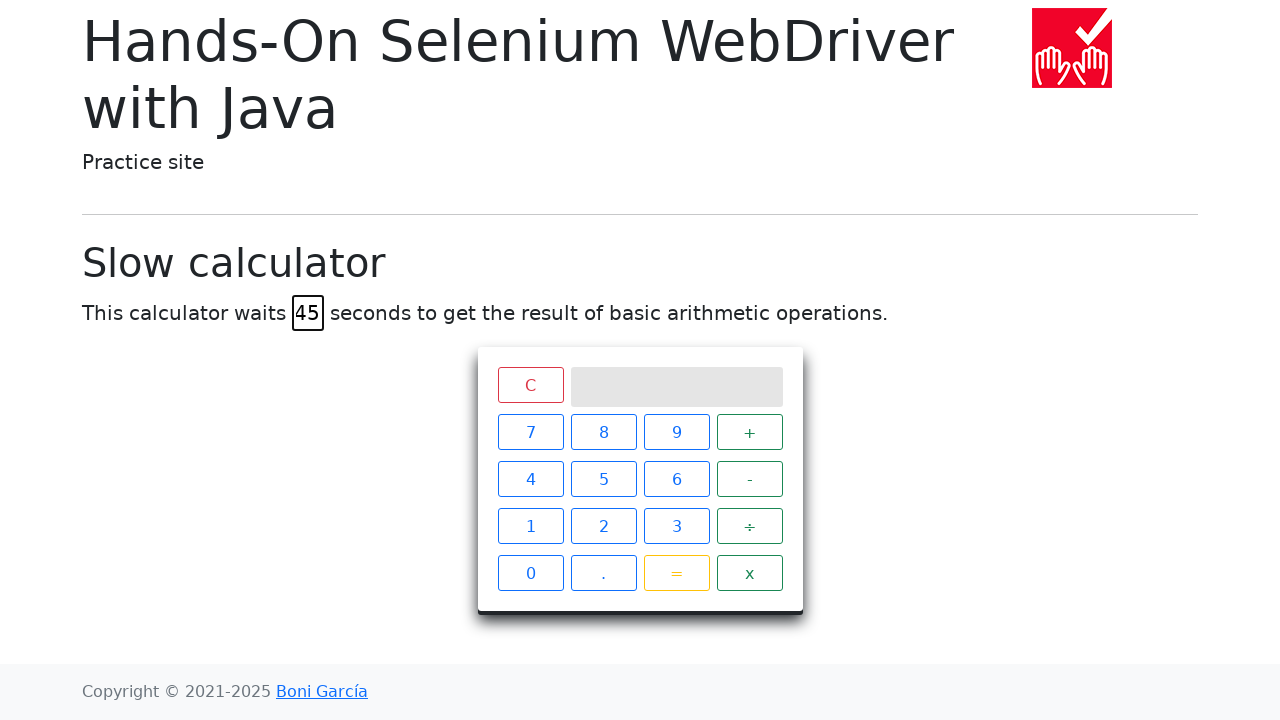

Clicked Clear button at (530, 385) on xpath=//span[contains(text(),'C')]
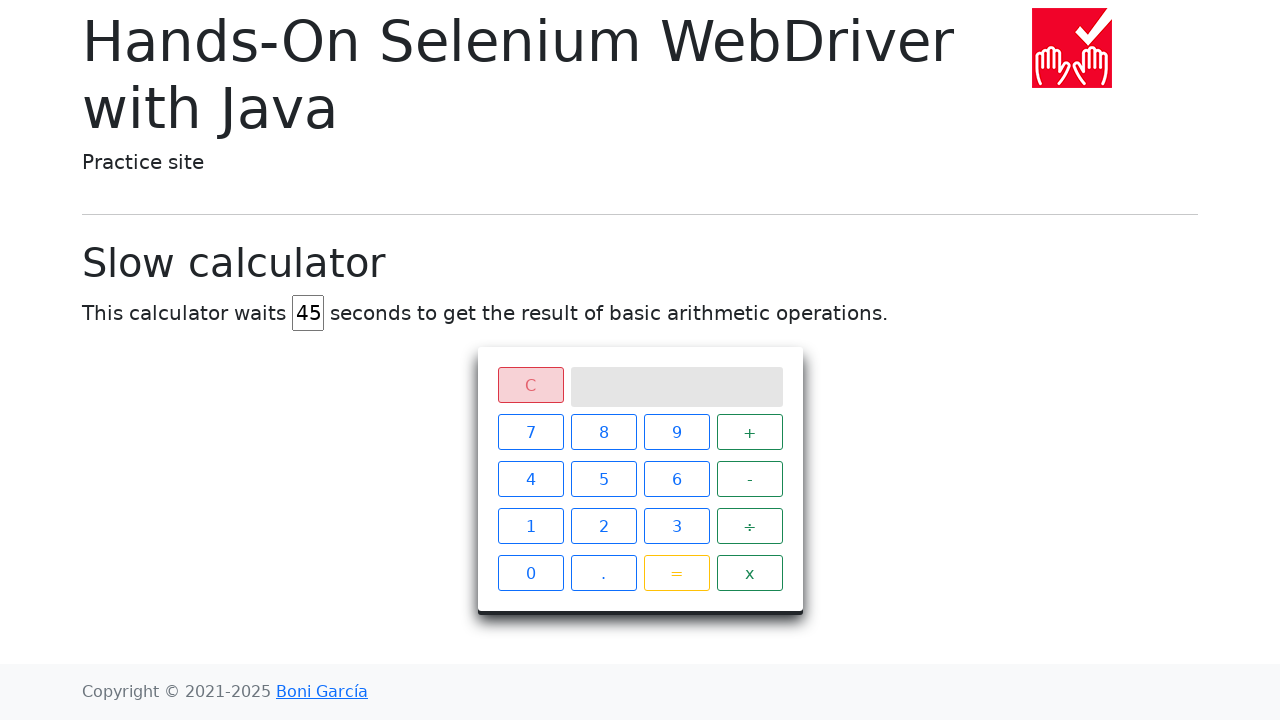

Clicked number 7 at (530, 432) on xpath=//span[contains(text(),'7')]
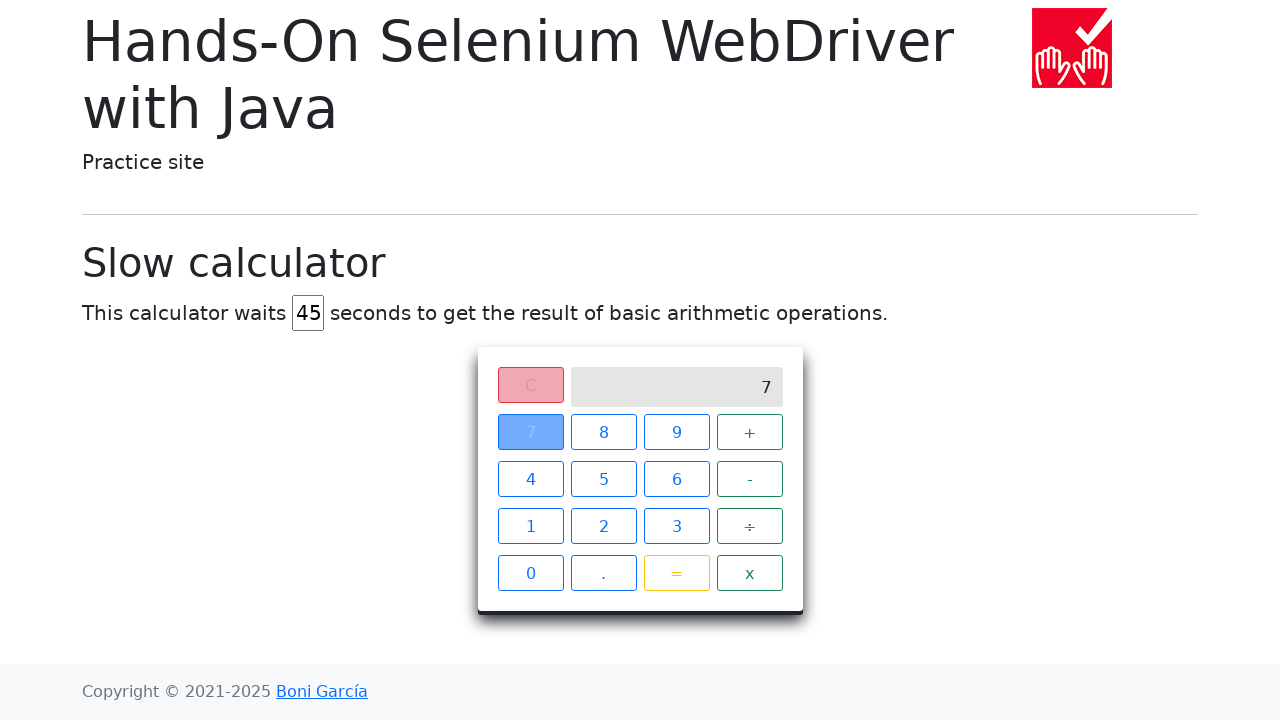

Clicked plus operator at (750, 432) on xpath=//span[contains(text(),'+')]
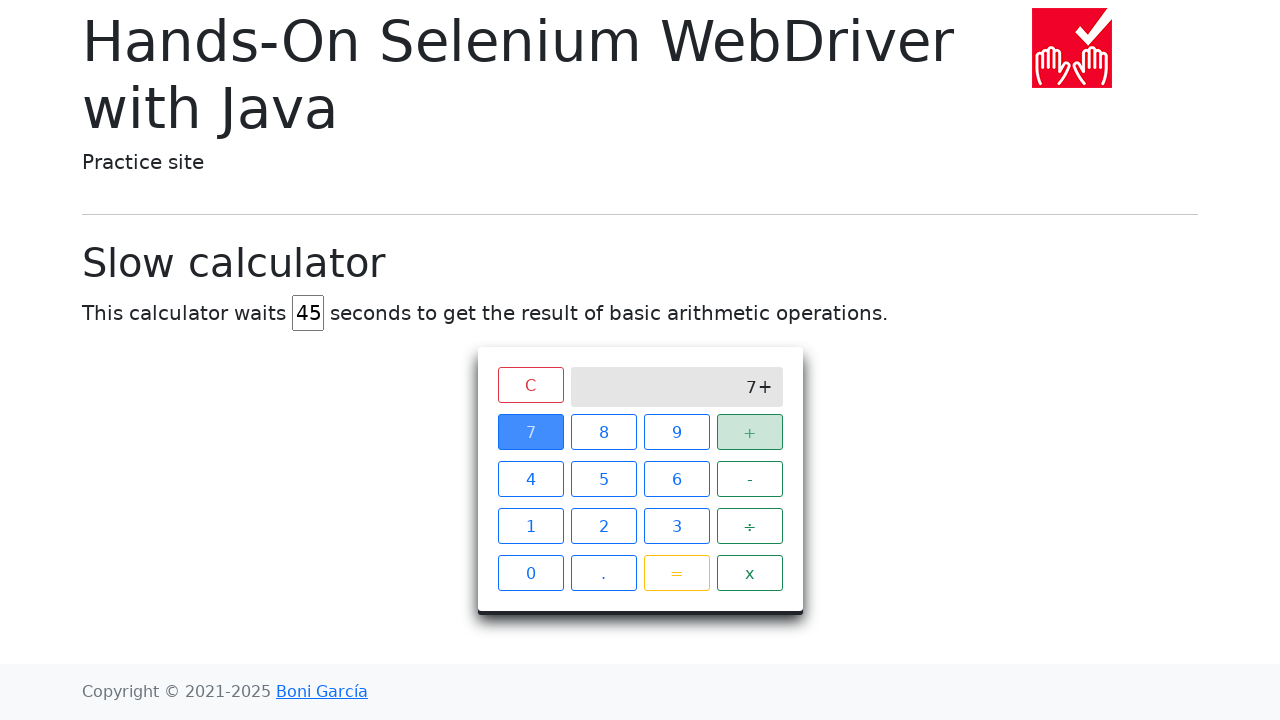

Clicked number 8 at (604, 432) on xpath=//span[contains(text(),'8')]
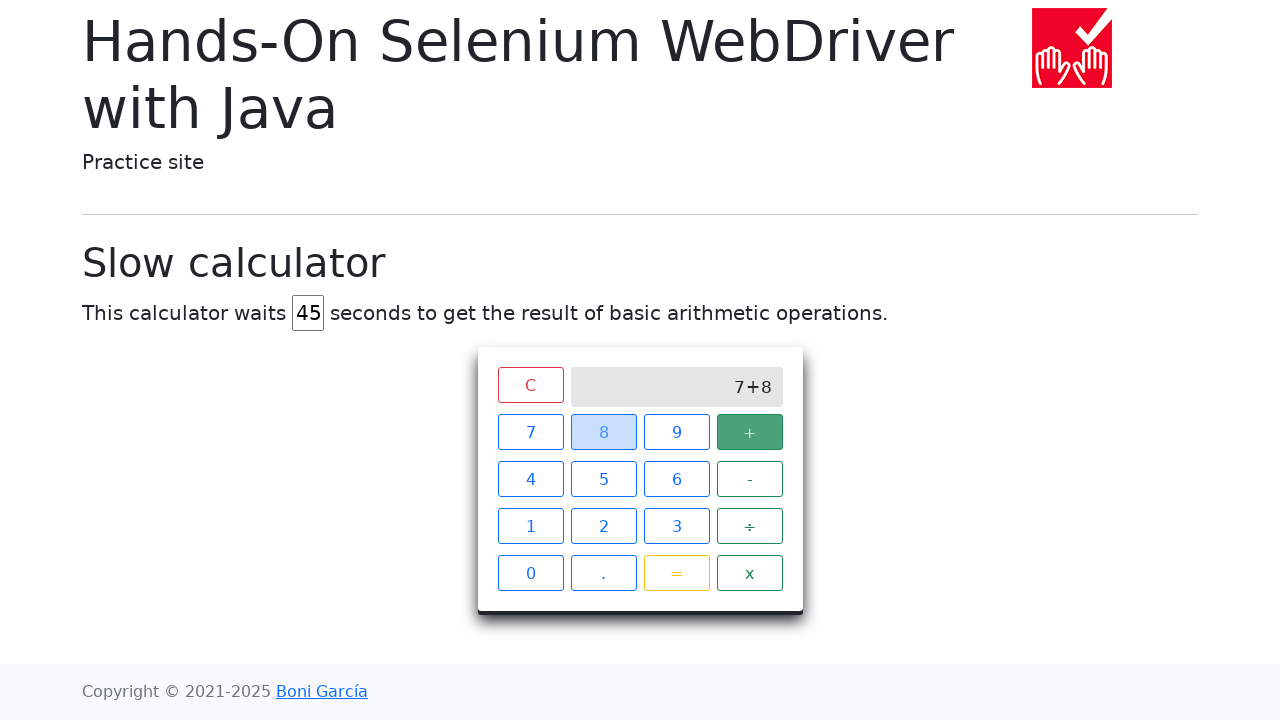

Clicked equals button to perform calculation at (676, 573) on xpath=//span[contains(text(),'=')]
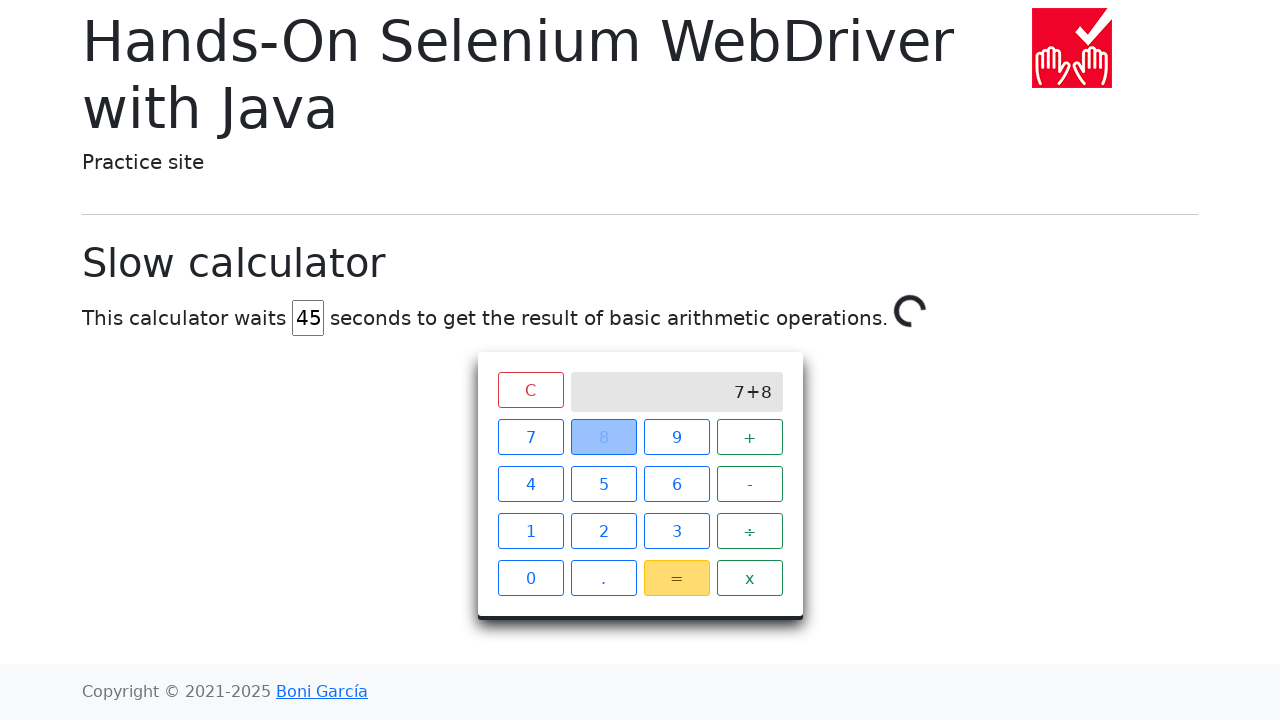

Verified calculator result displays 15 after calculation completed
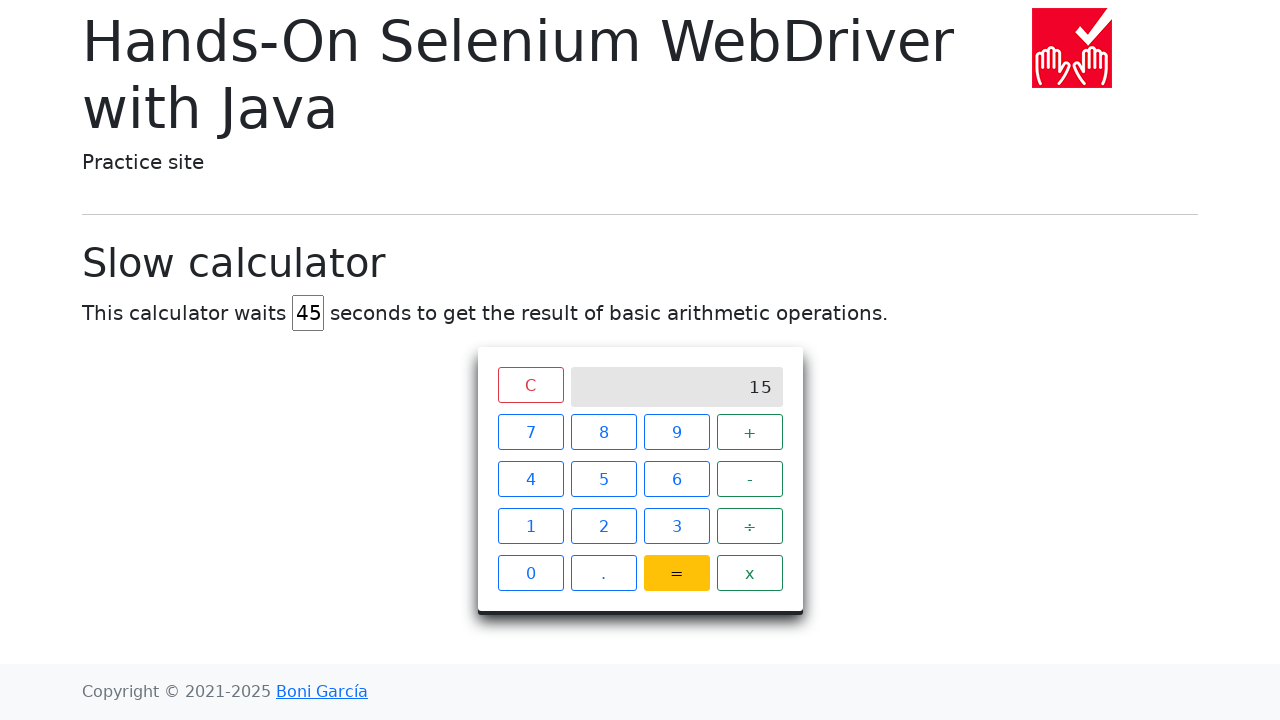

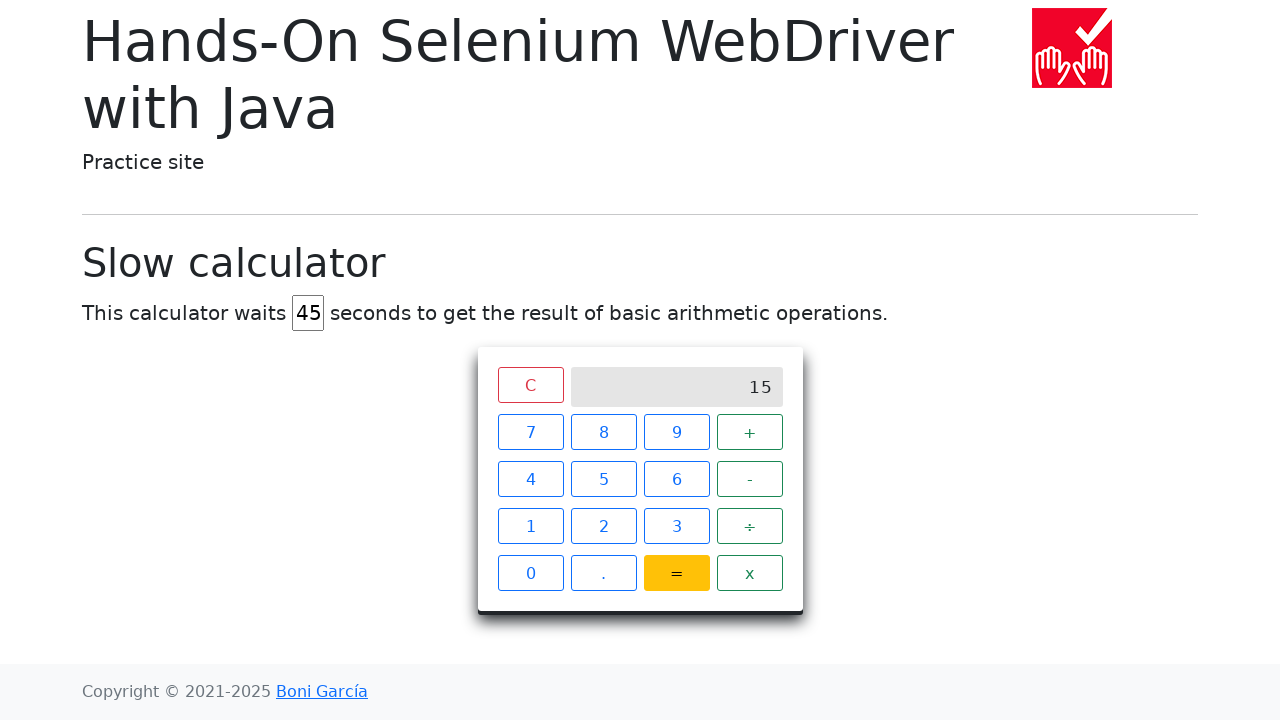